Tests the search icon functionality by clicking on the search/browse icon and verifying the search input field becomes visible and functional.

Starting URL: https://www.twitch.tv

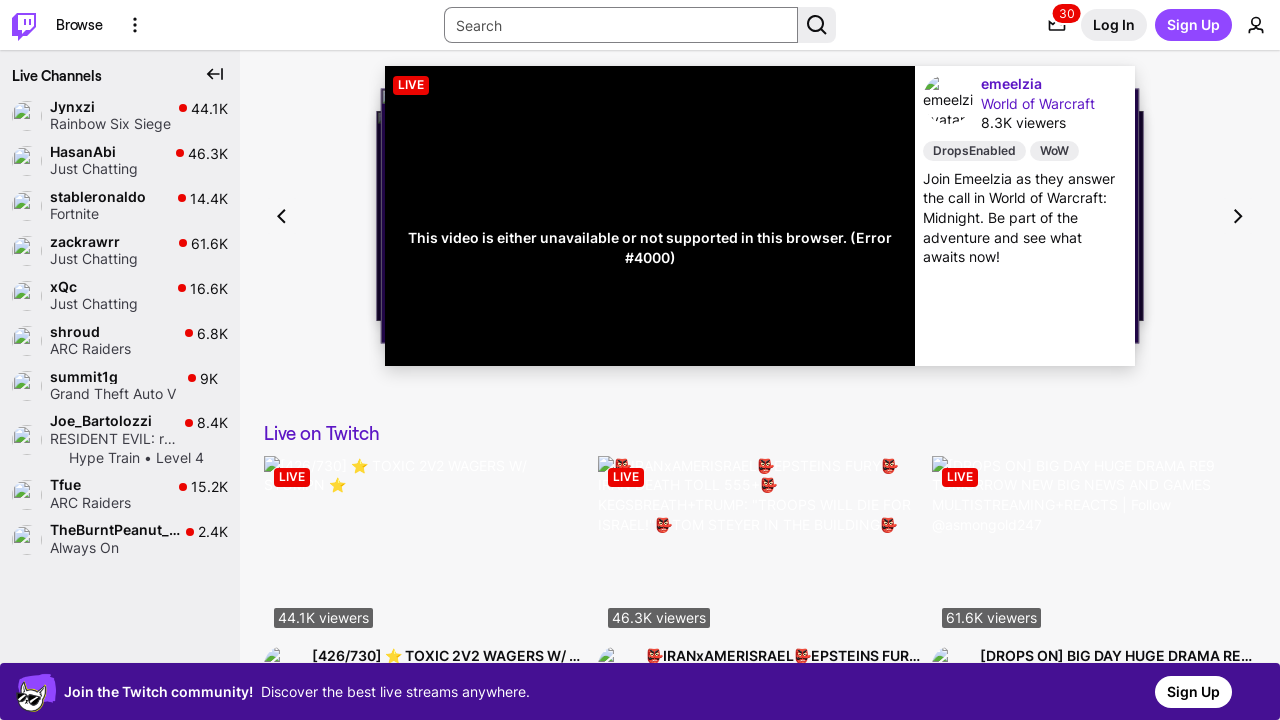

Page loaded with domcontentloaded state
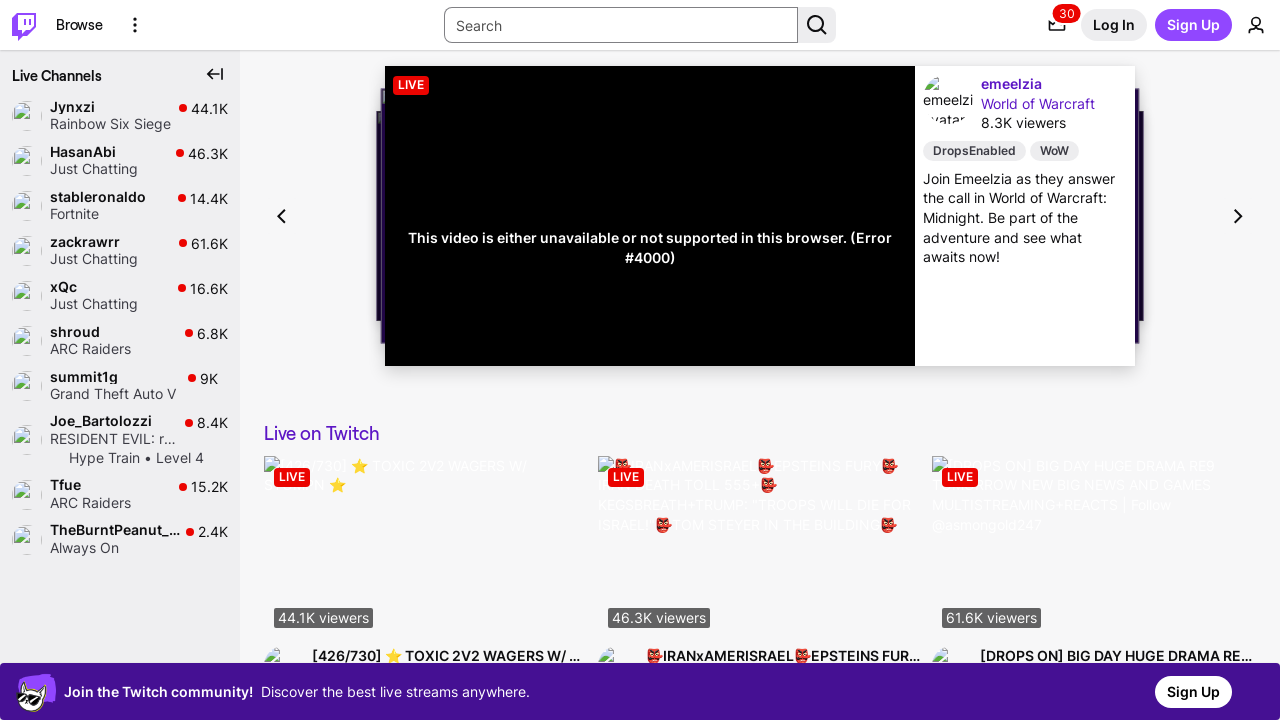

Clicked on search/browse icon to activate search functionality at (79, 25) on a[href='/directory'], [data-a-target='browse-link']
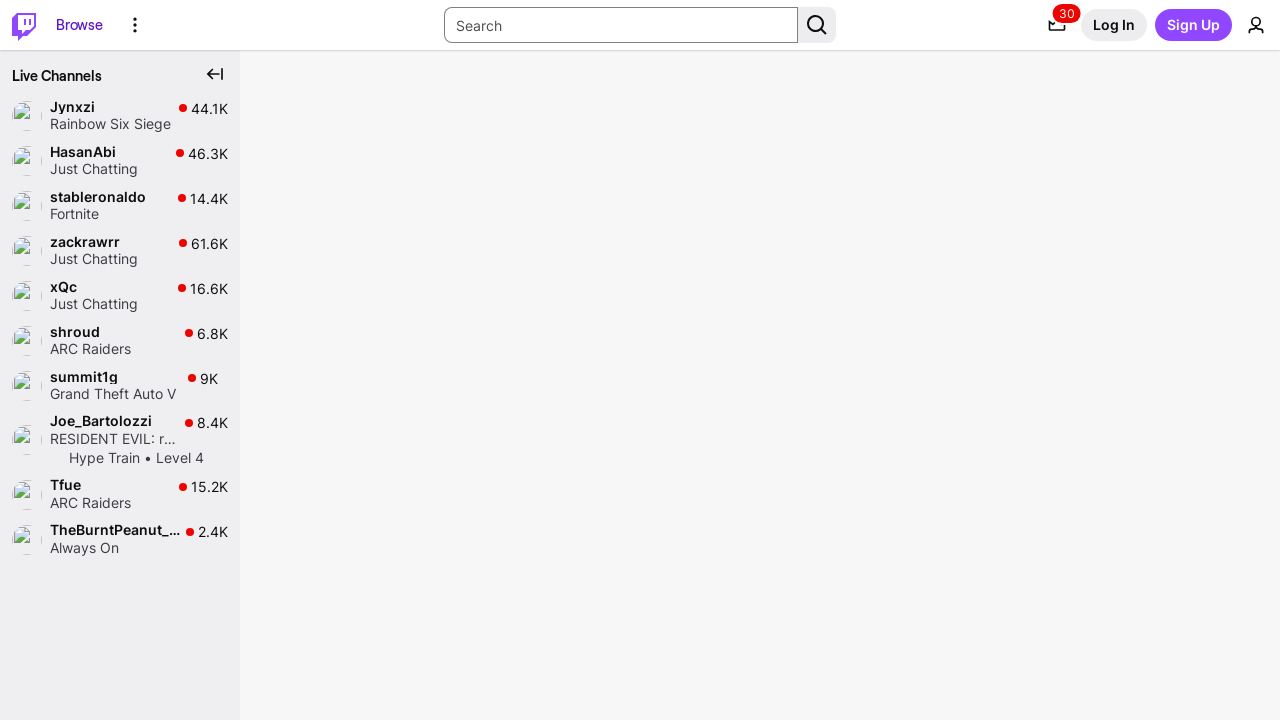

Search input field became visible after clicking search icon
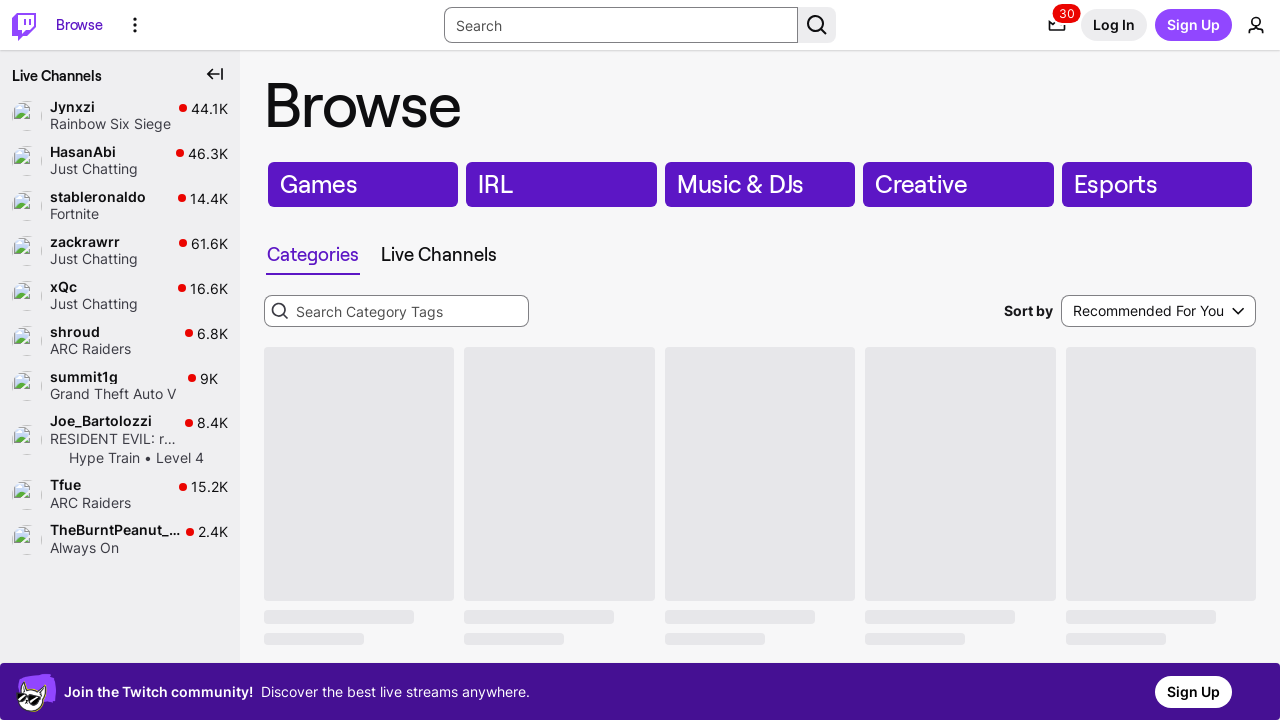

Verified that search input field is visible and functional
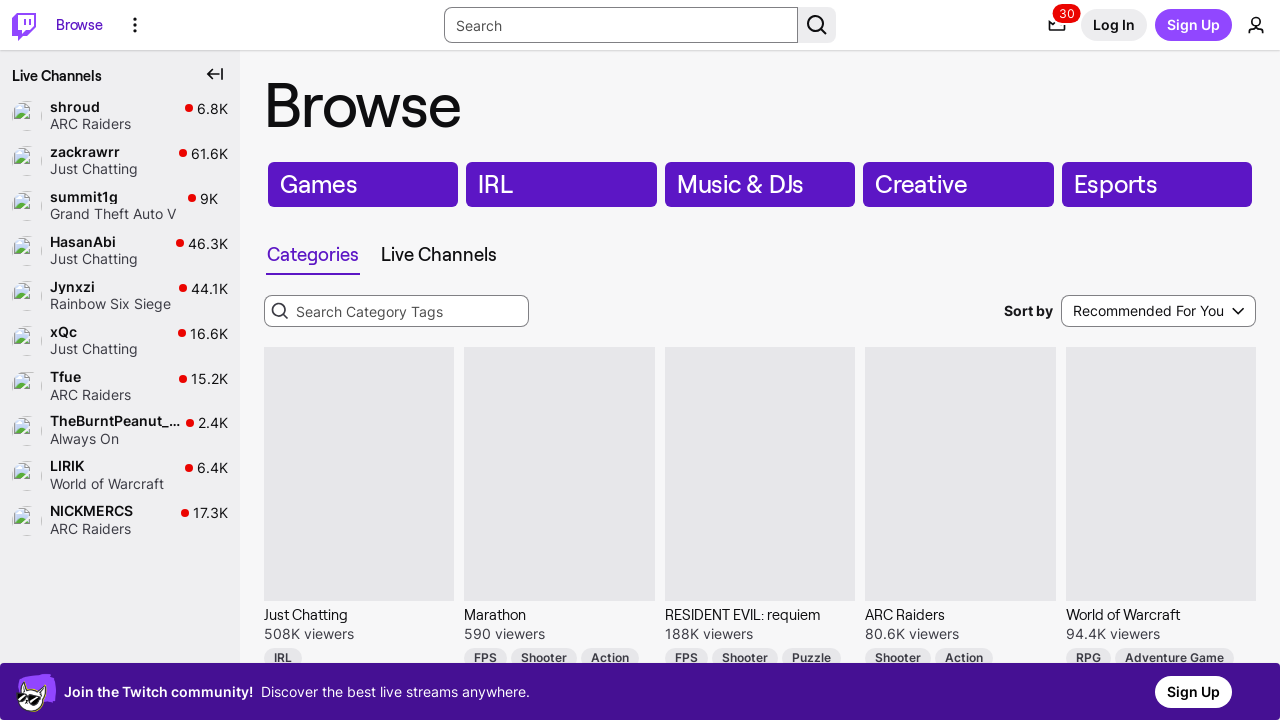

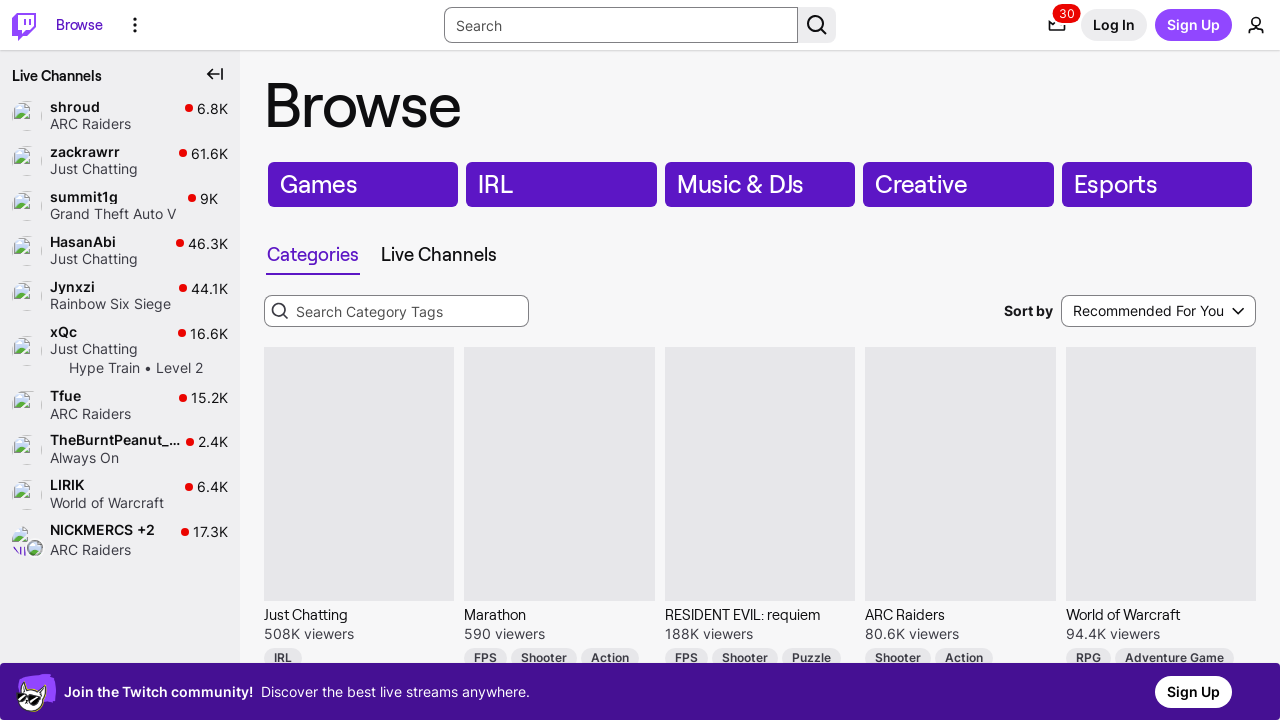